Tests drag and drop functionality by dragging an element to a drop target

Starting URL: https://www.selenium.dev/selenium/web/mouse_interaction.html

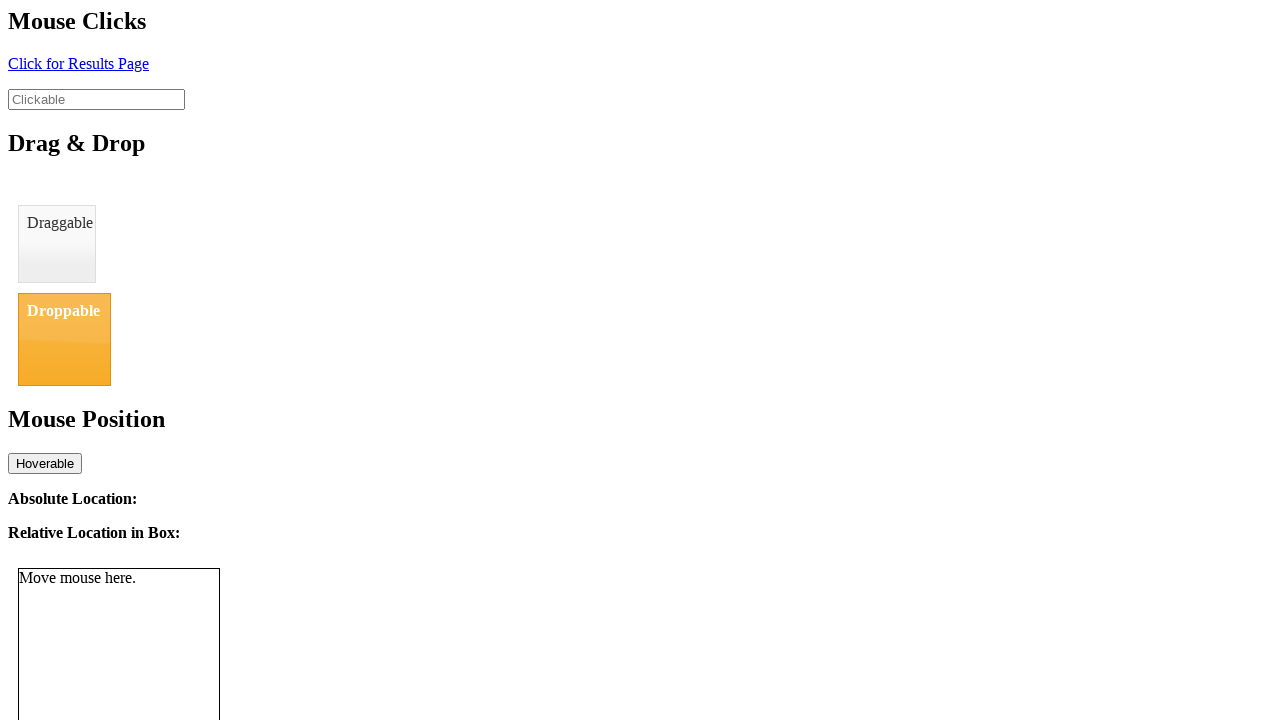

Dragged element with id 'draggable' to drop target with id 'droppable' at (64, 339)
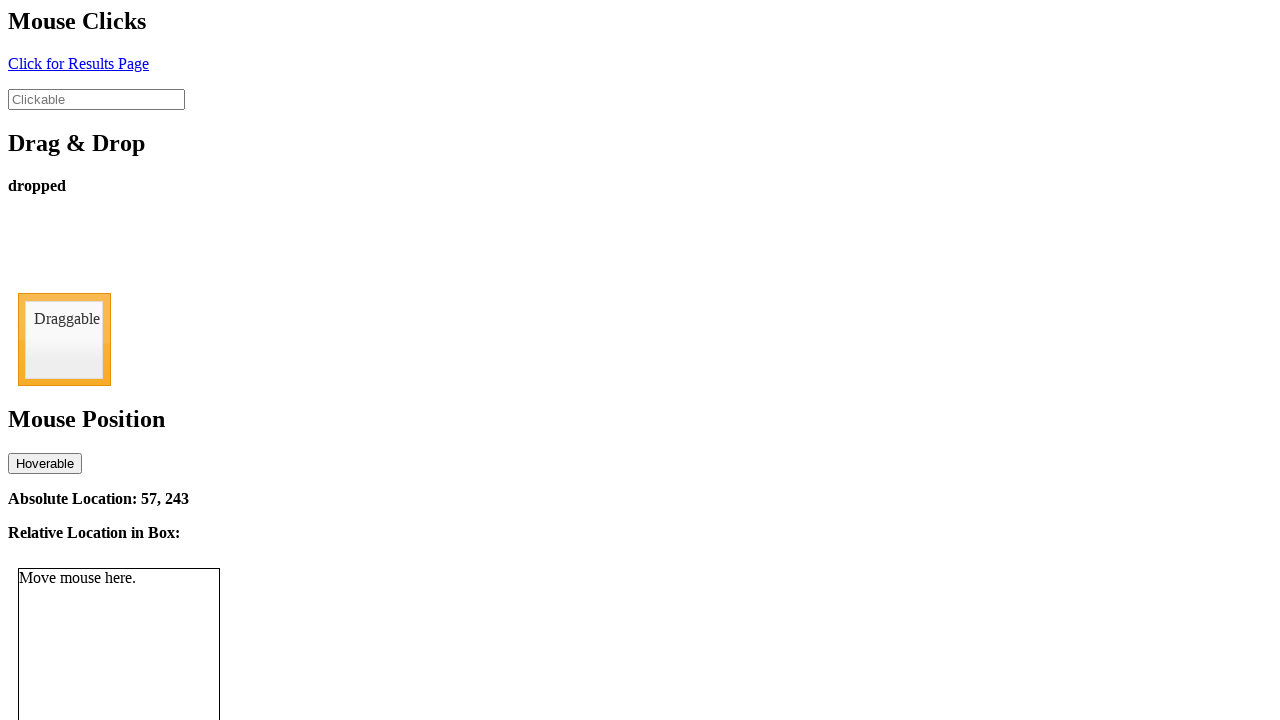

Verified drop status element appeared with 'dropped' text
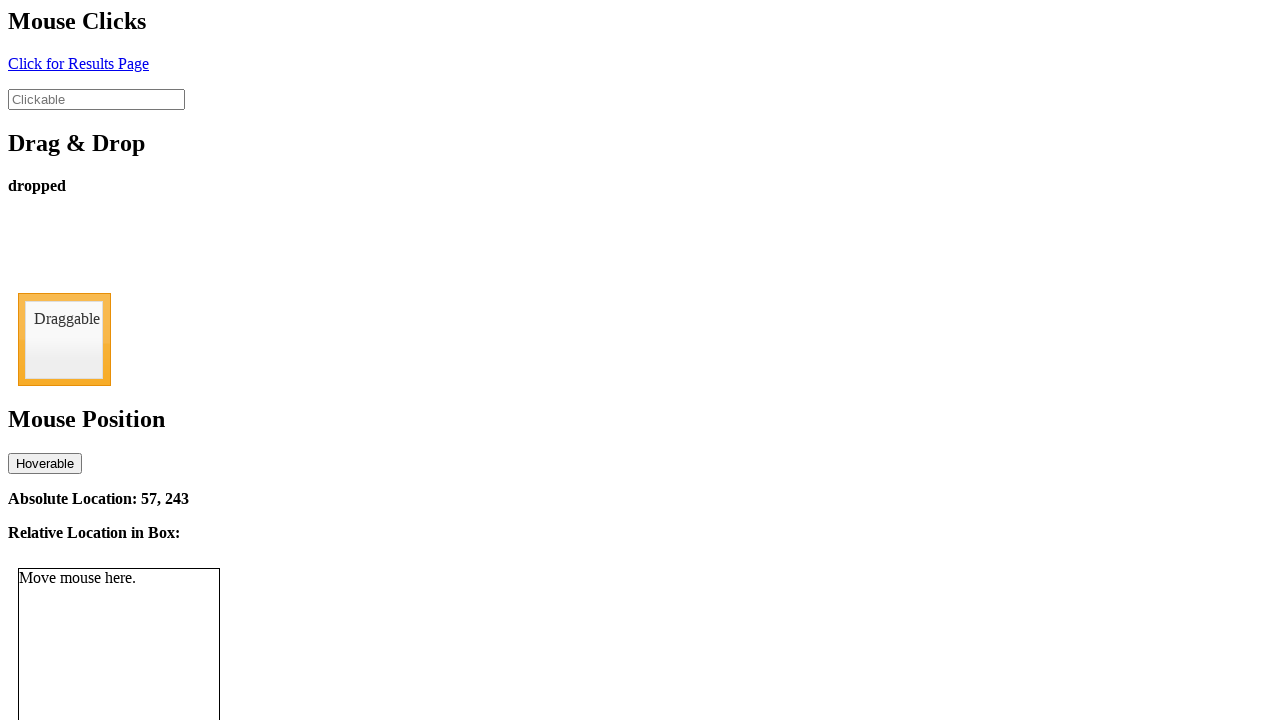

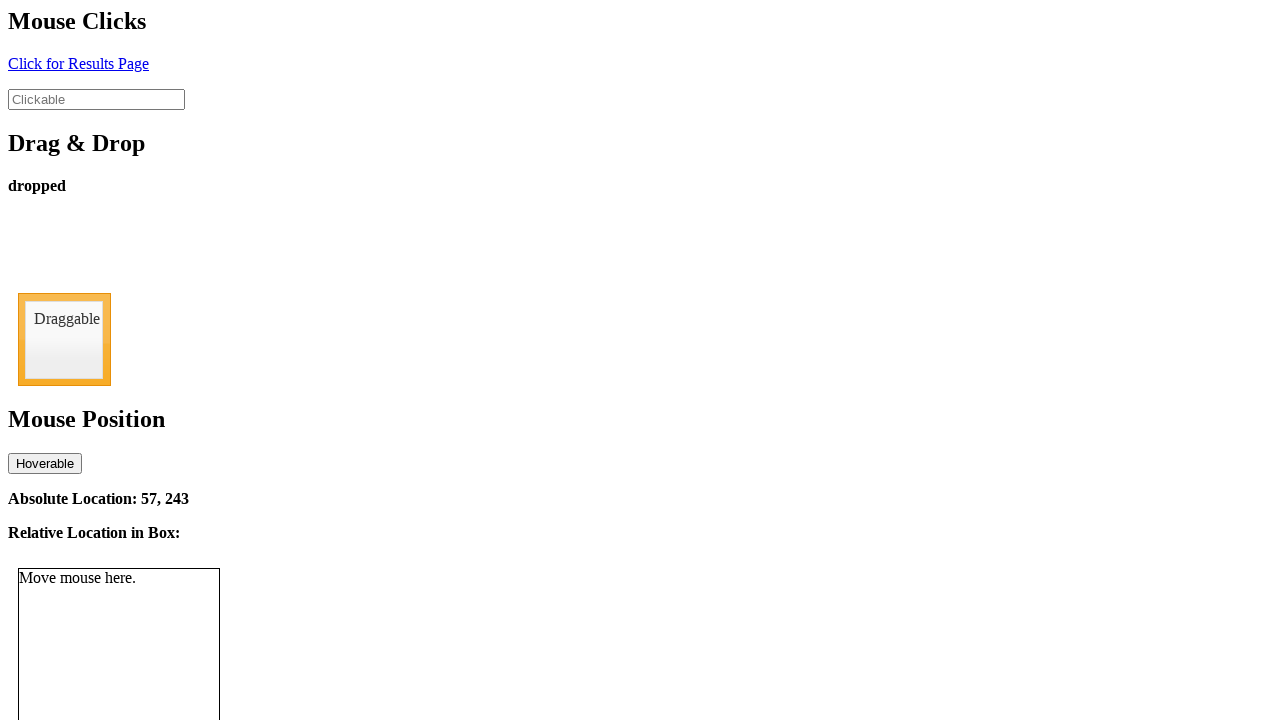